Demonstrates various scrolling techniques on W3Schools HTML tables page - scrolls to a specific element, then scrolls to the bottom of the page, and finally scrolls back to the top.

Starting URL: https://www.w3schools.com/html/html_tables.asp

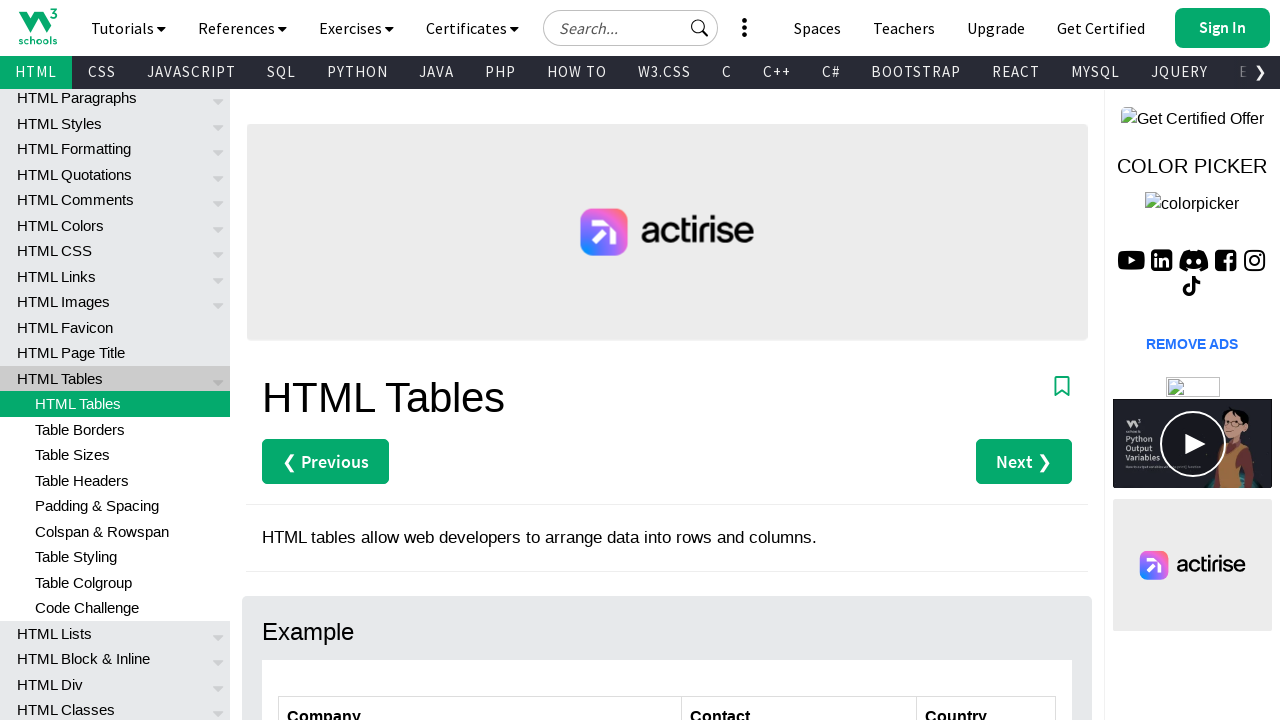

Waited for 'Table Rows' heading to be present
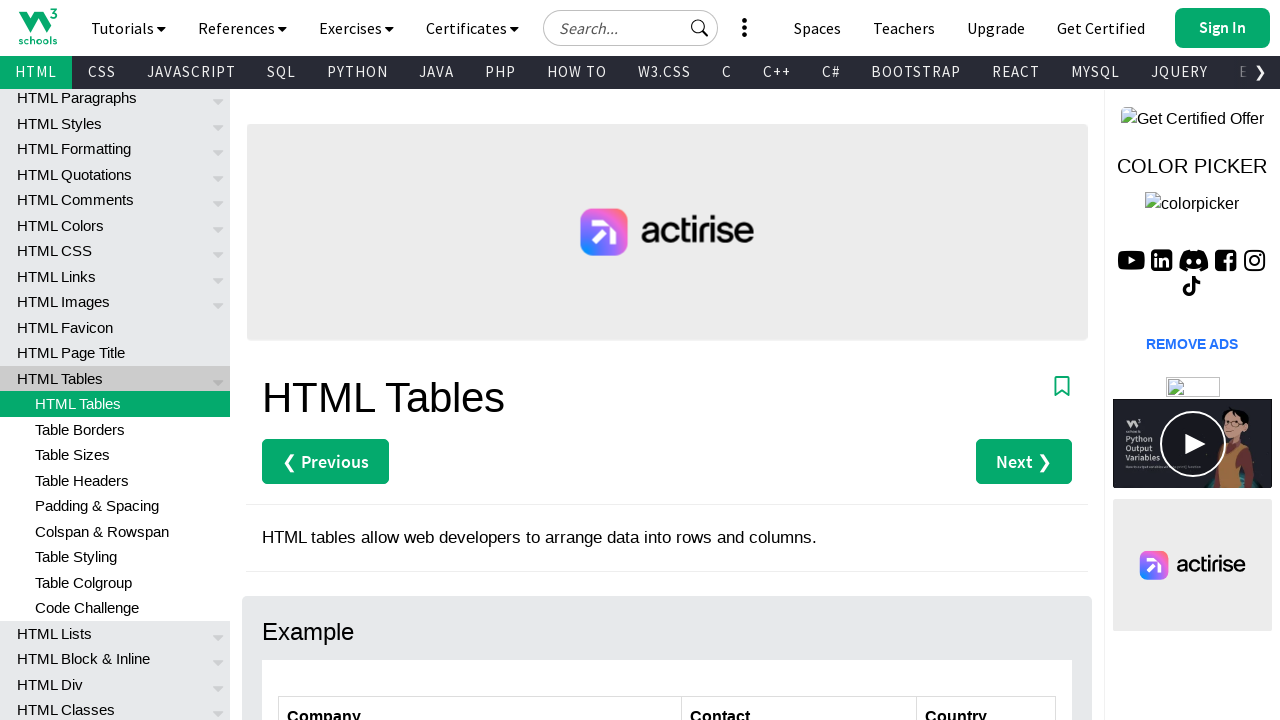

Scrolled to 'Table Rows' heading element
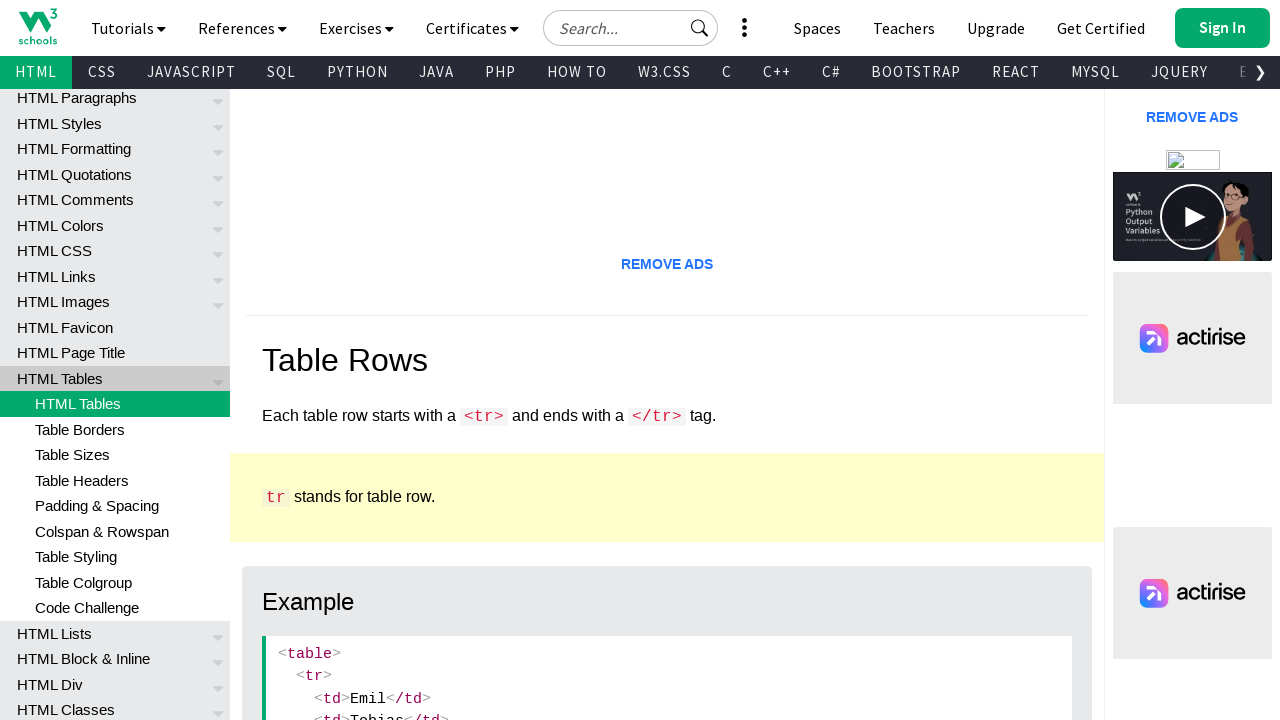

Scrolled to bottom of page
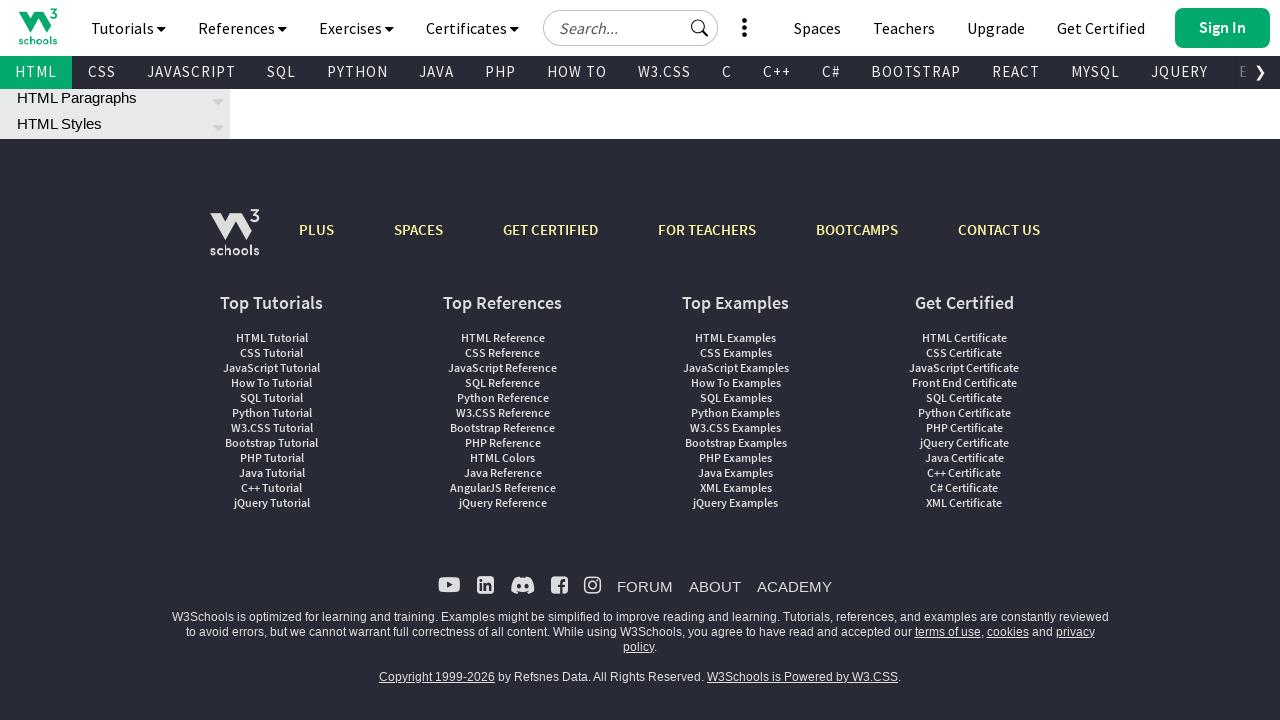

Waited 500ms to observe scroll effect
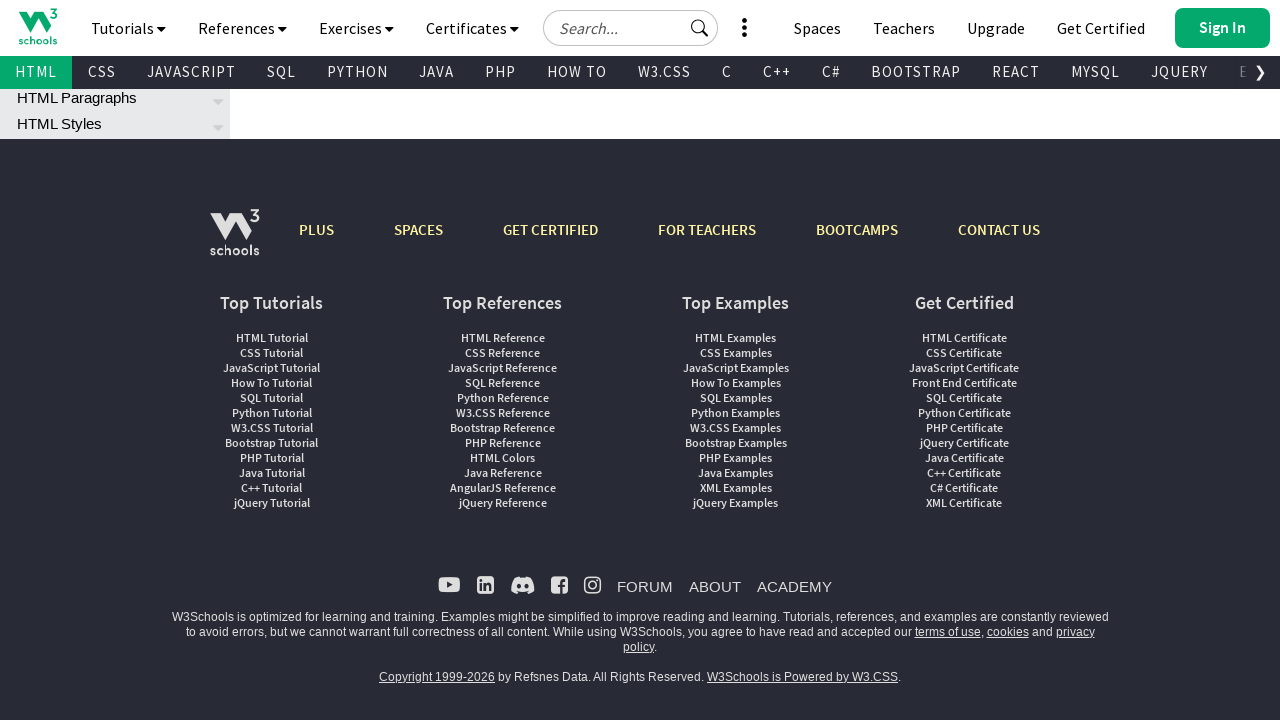

Scrolled back to top of page
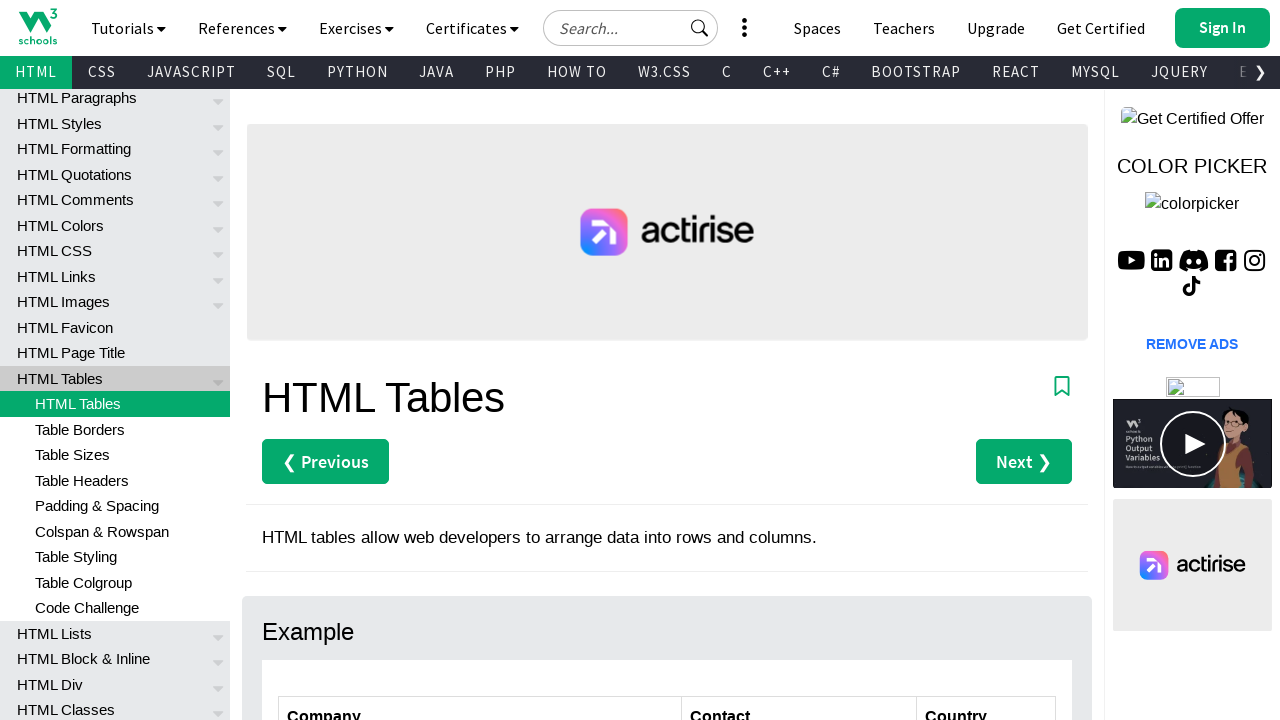

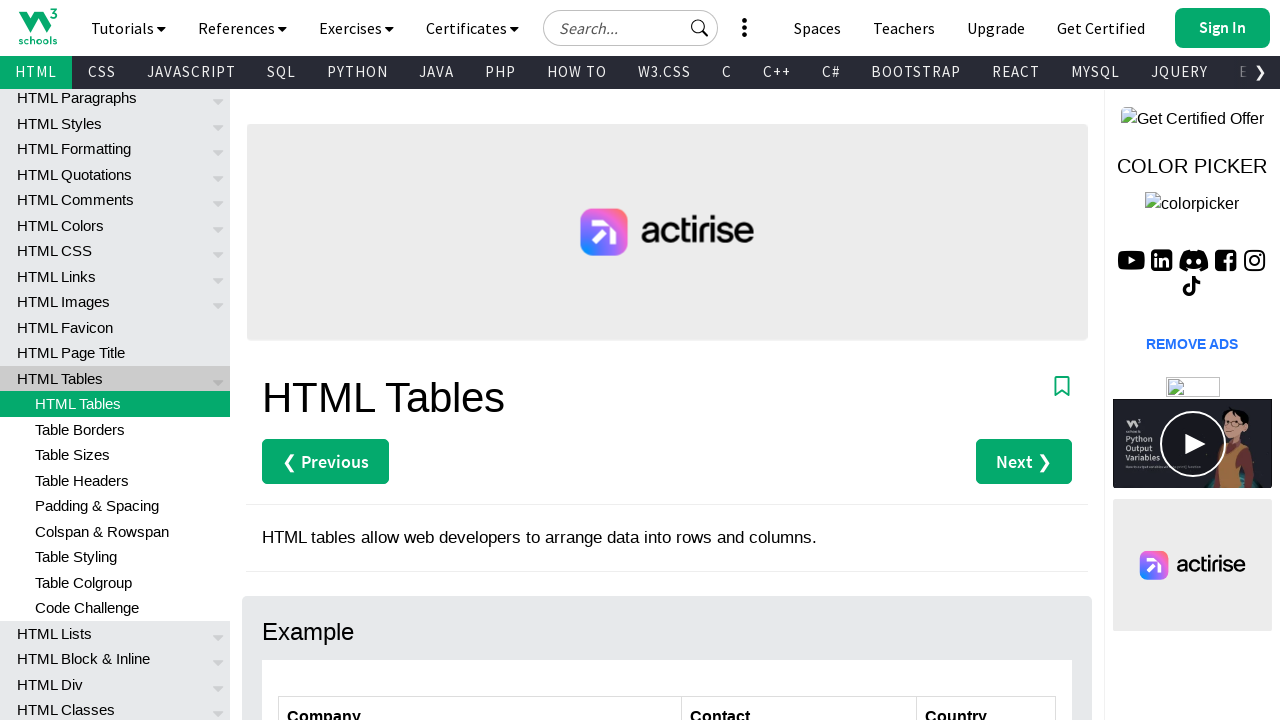